Tests the add/remove elements functionality by clicking the Add Element button, verifying the Delete button appears, clicking Delete, and verifying the page heading is still visible.

Starting URL: https://the-internet.herokuapp.com/add_remove_elements/

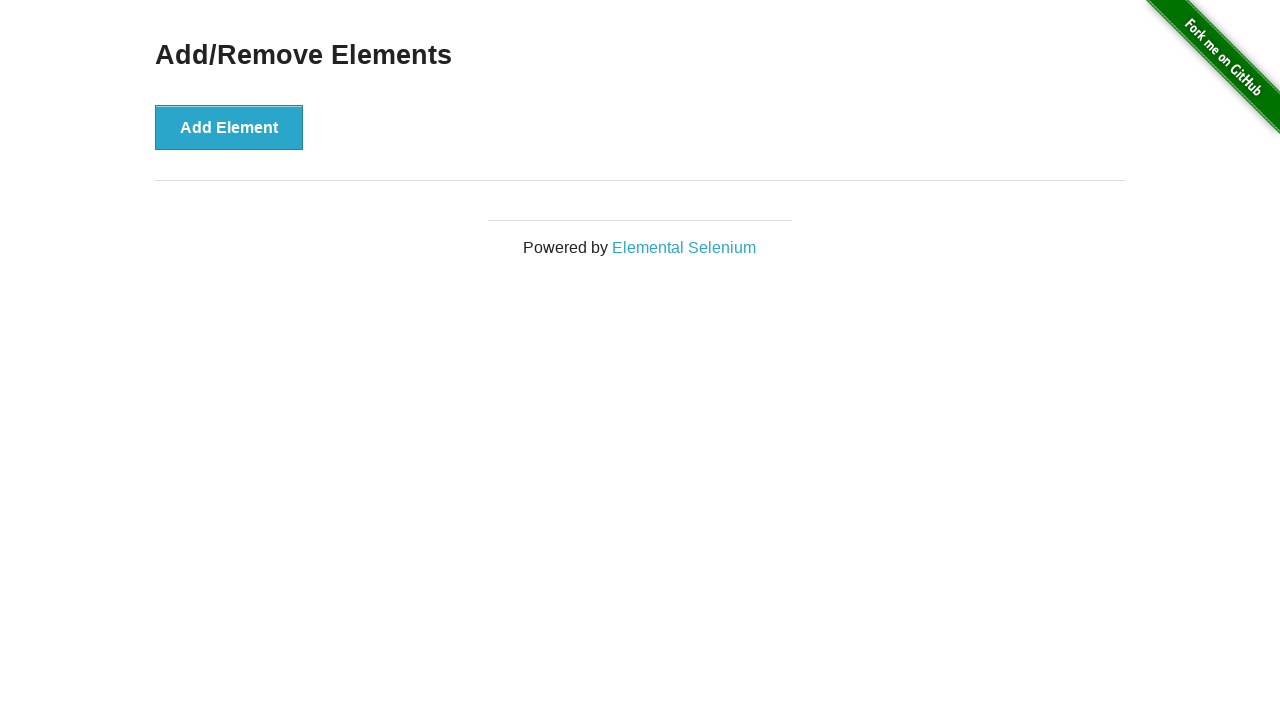

Clicked Add Element button at (229, 127) on xpath=//*[contains(text(),'Add Ele')]
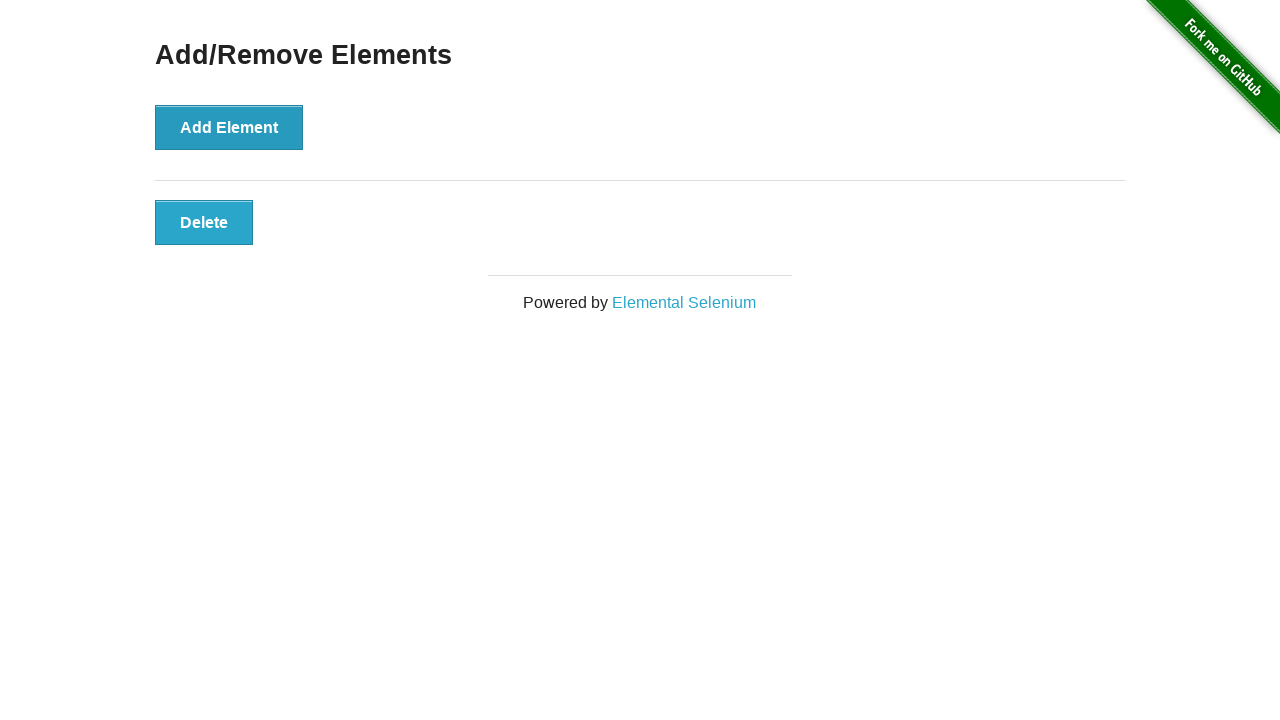

Located Delete button
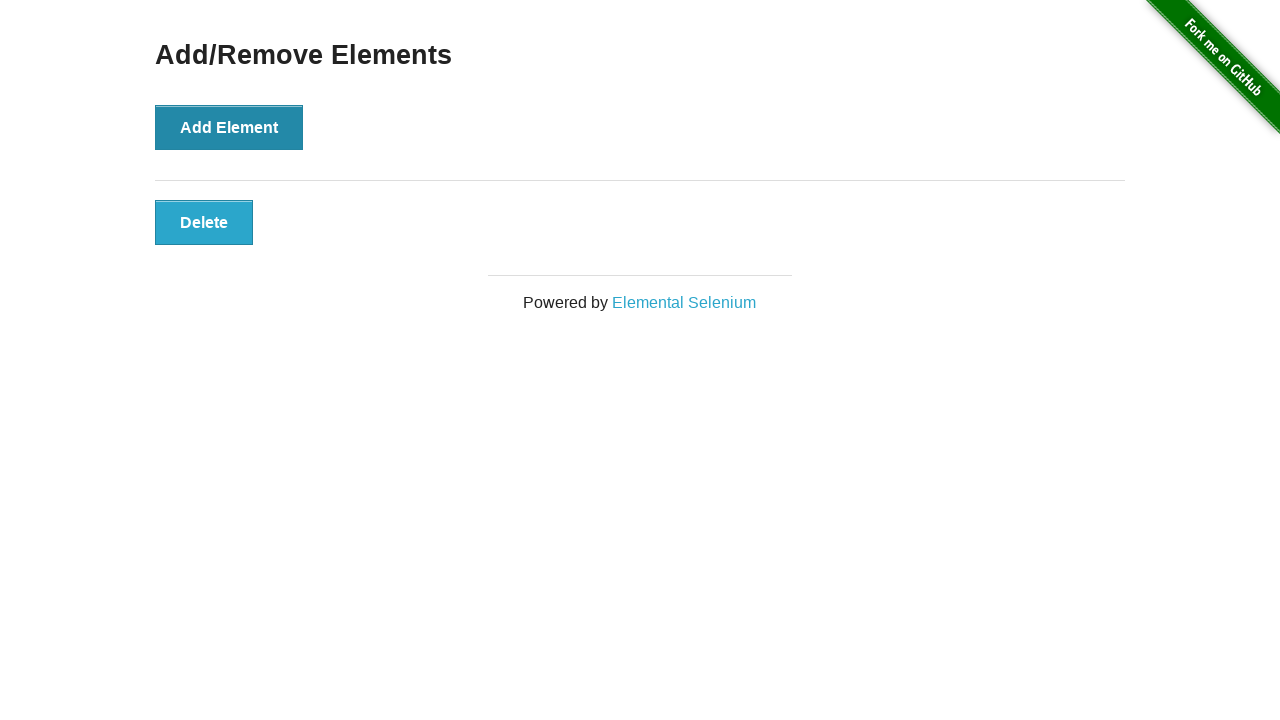

Delete button appeared on page
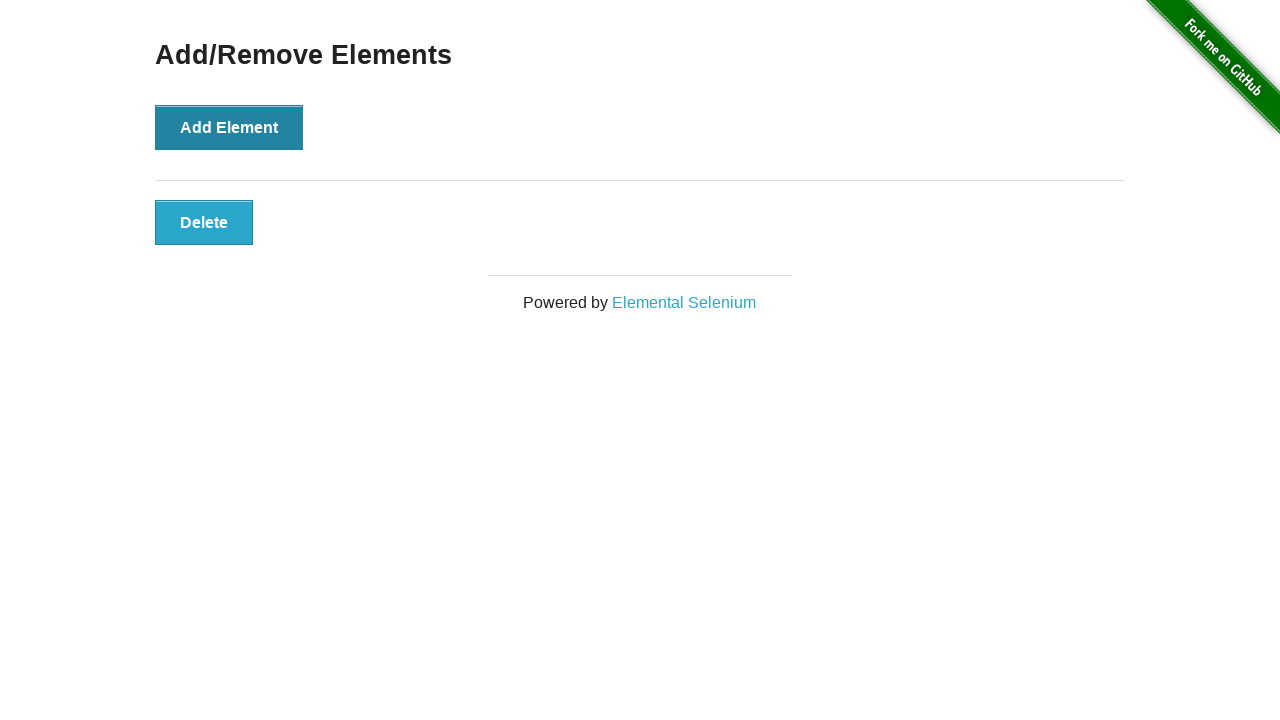

Clicked Delete button at (204, 222) on xpath=//*[text()='Delete']
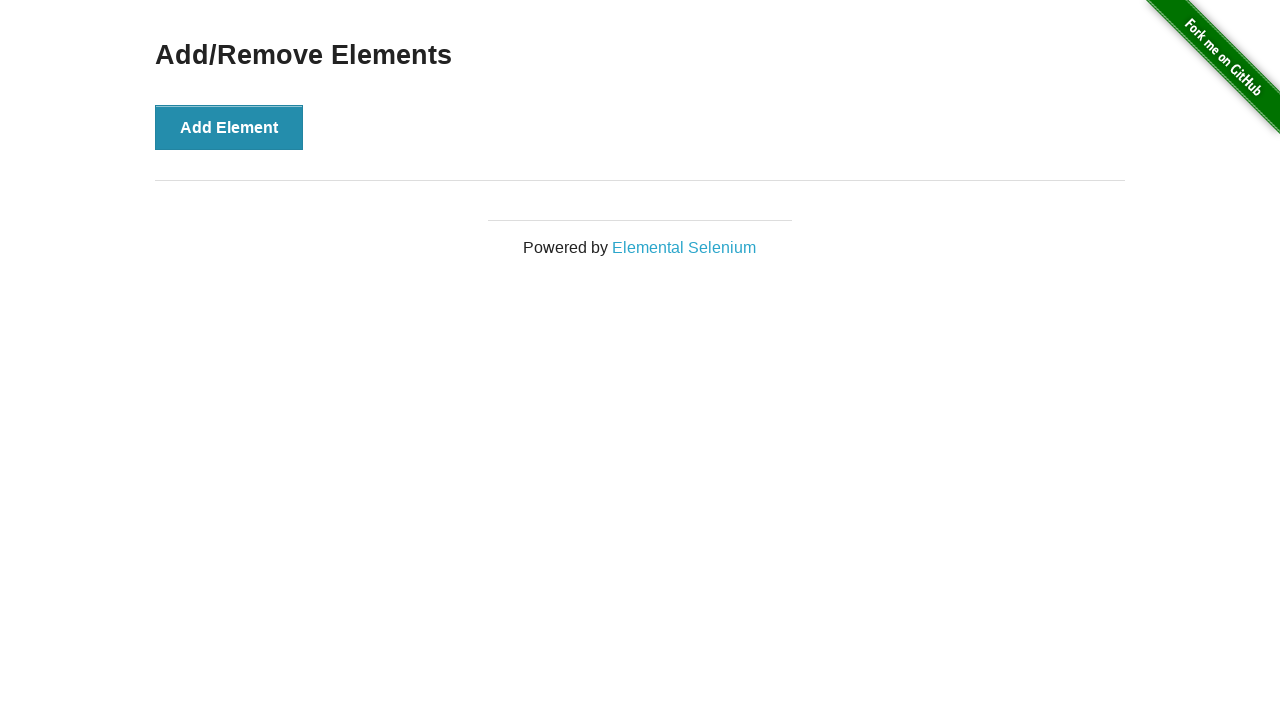

Verified 'Add/Remove Elements' heading is still visible
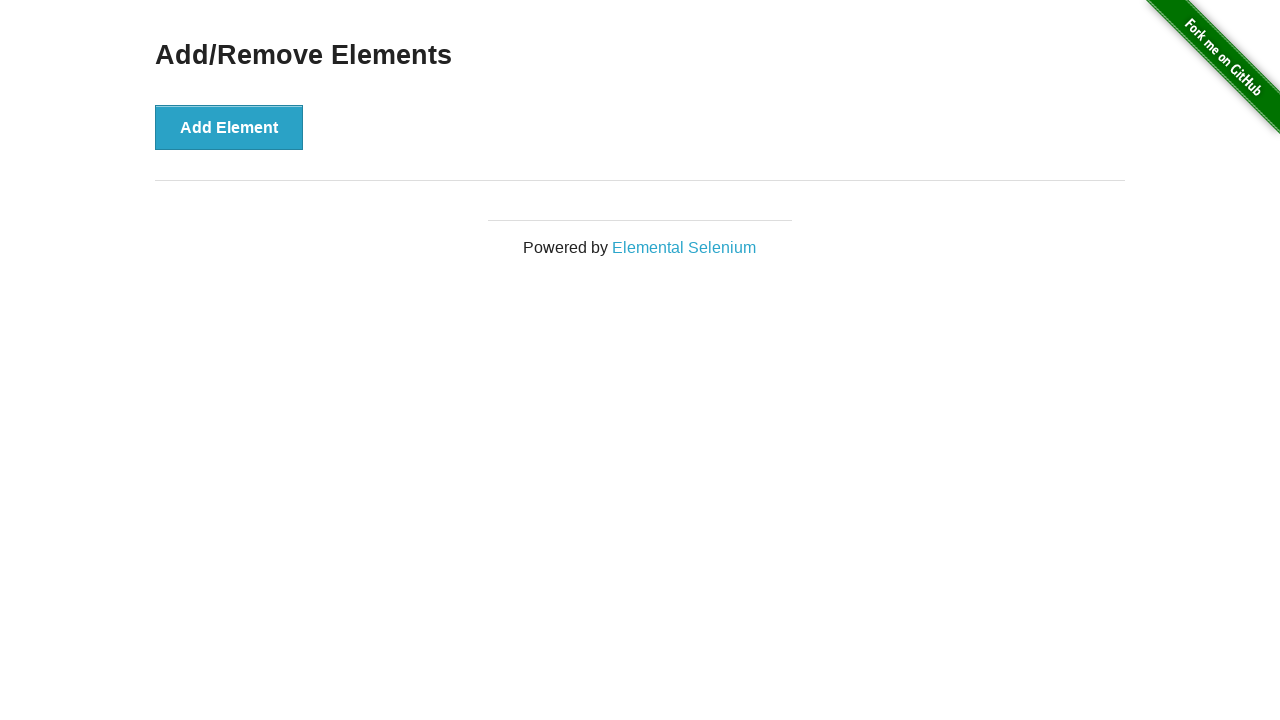

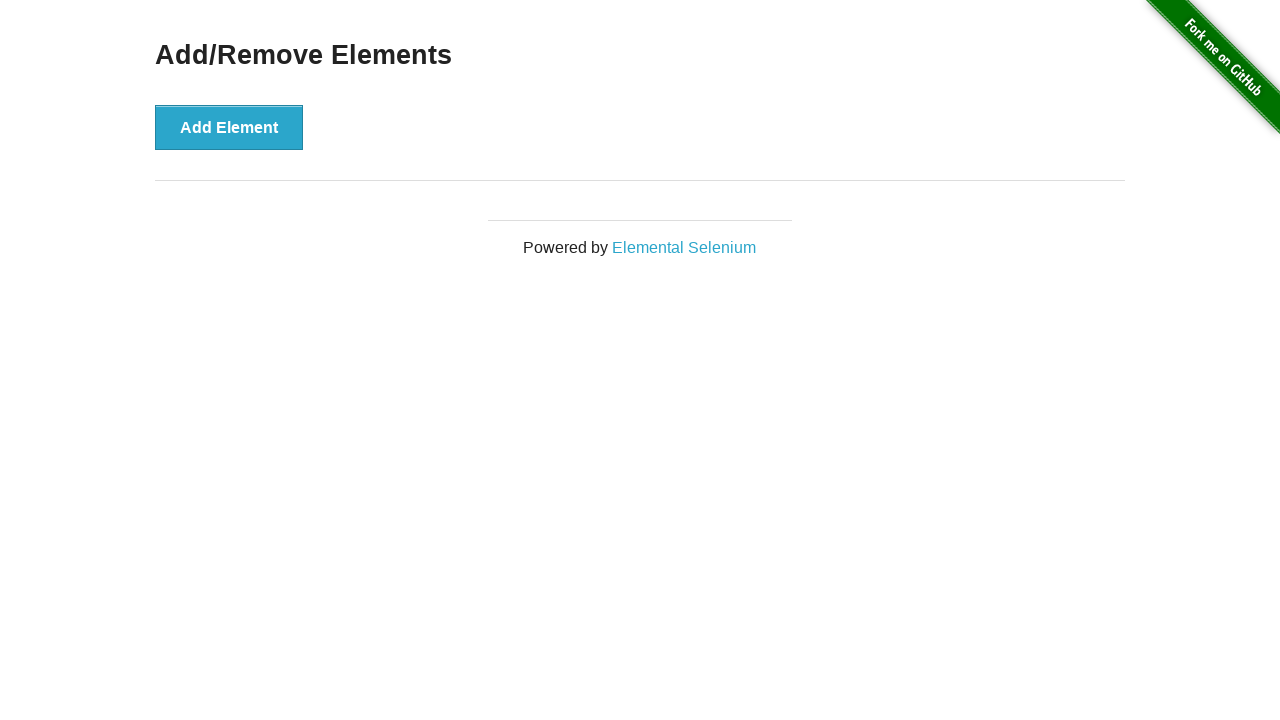